Tests a password input field by filling it with a password value and verifying the displayed value

Starting URL: https://test-with-me-app.vercel.app/learning/web-elements/elements/input

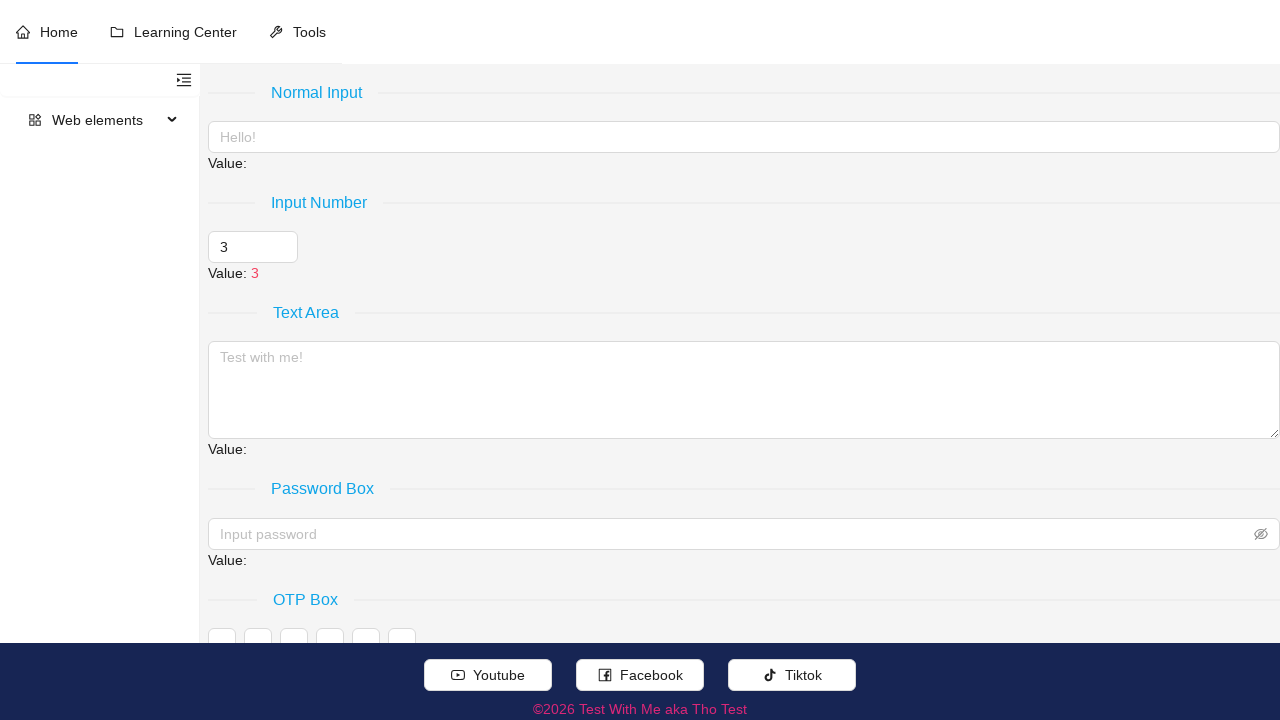

Filled password box with '123456' on (//span[.//text()[normalize-space()='Password Box']]/following::input)[1]
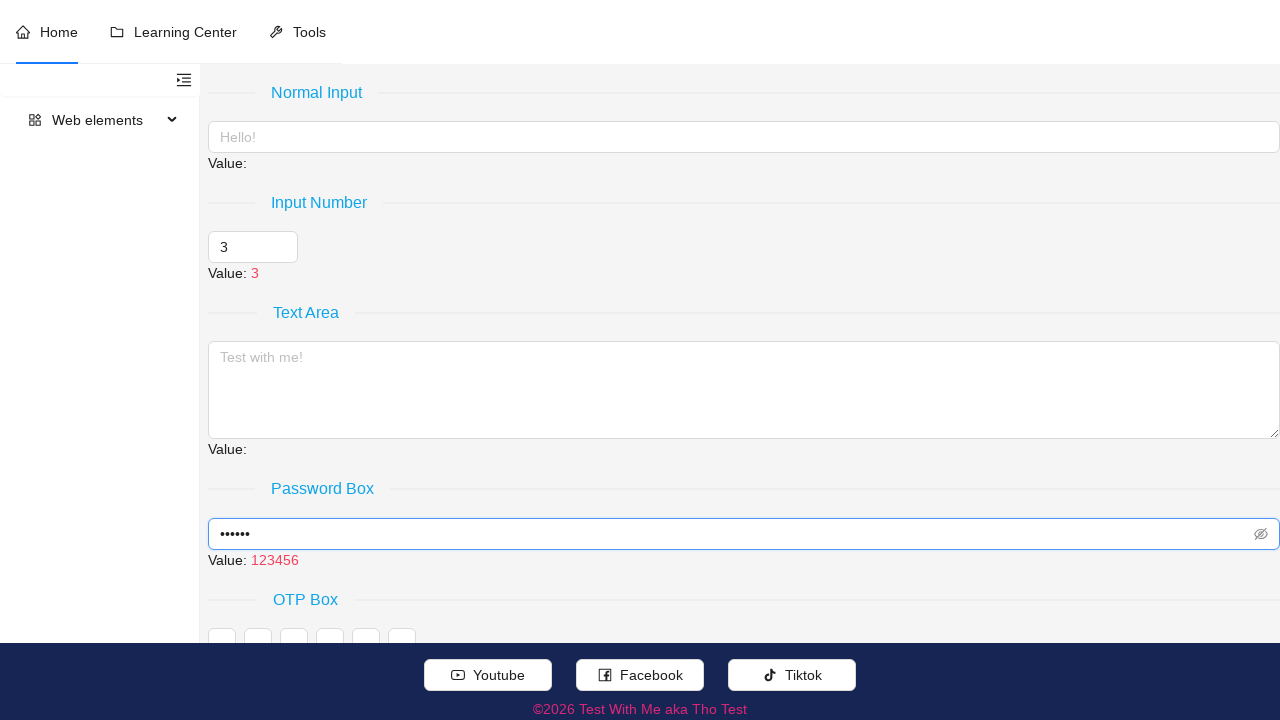

Pressed Enter key
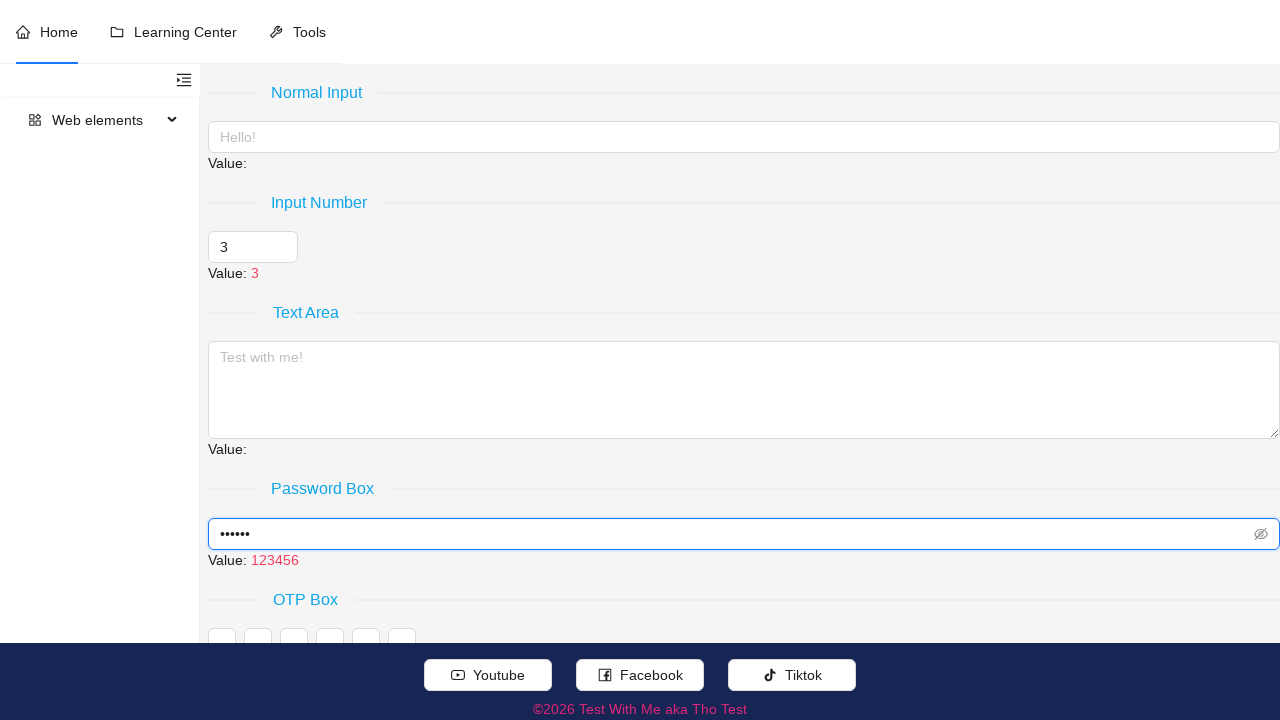

Verified password value '123456' is displayed
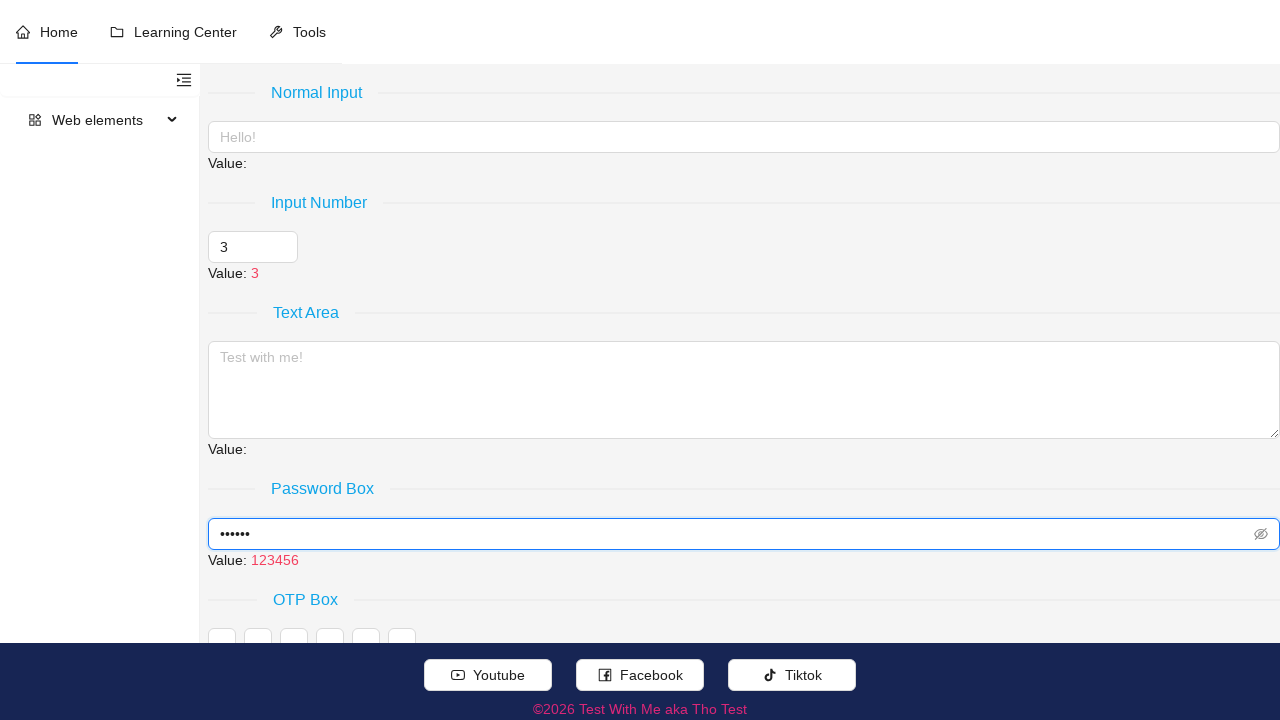

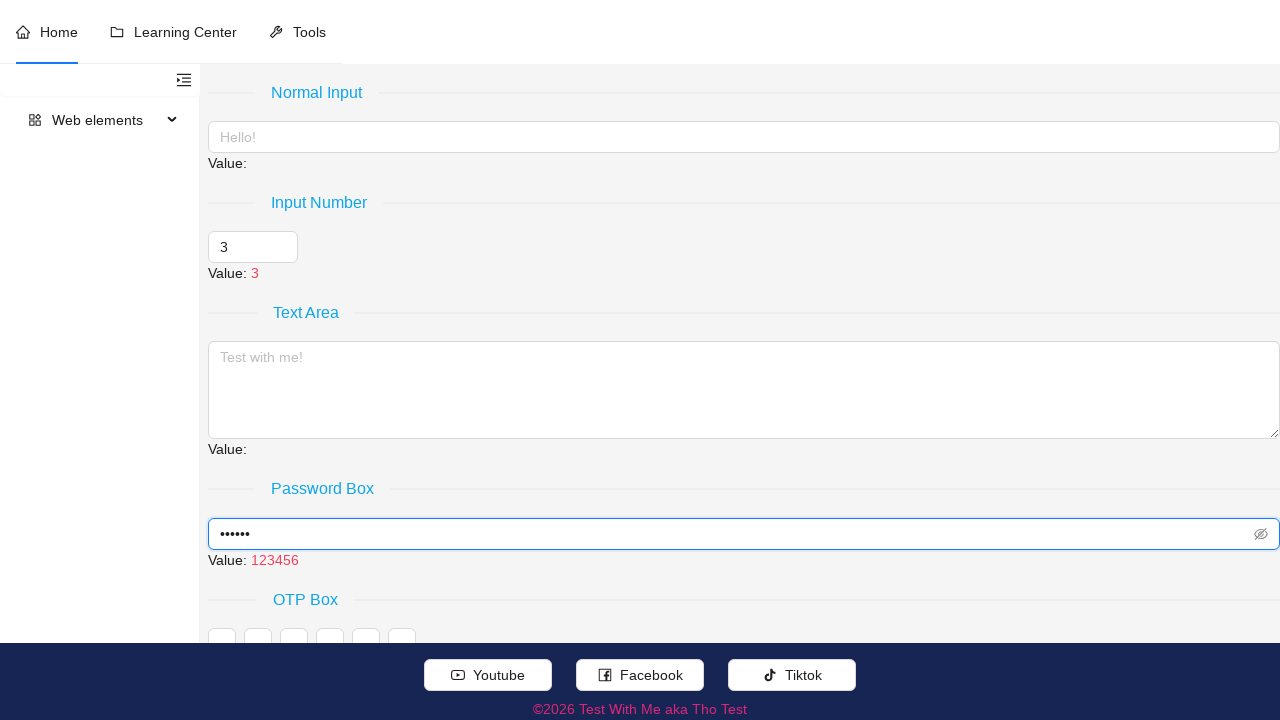